Tests alert dialog by clicking a button and verifying the alert message text

Starting URL: http://only-testing-blog.blogspot.com/2014/01/textbox.html?

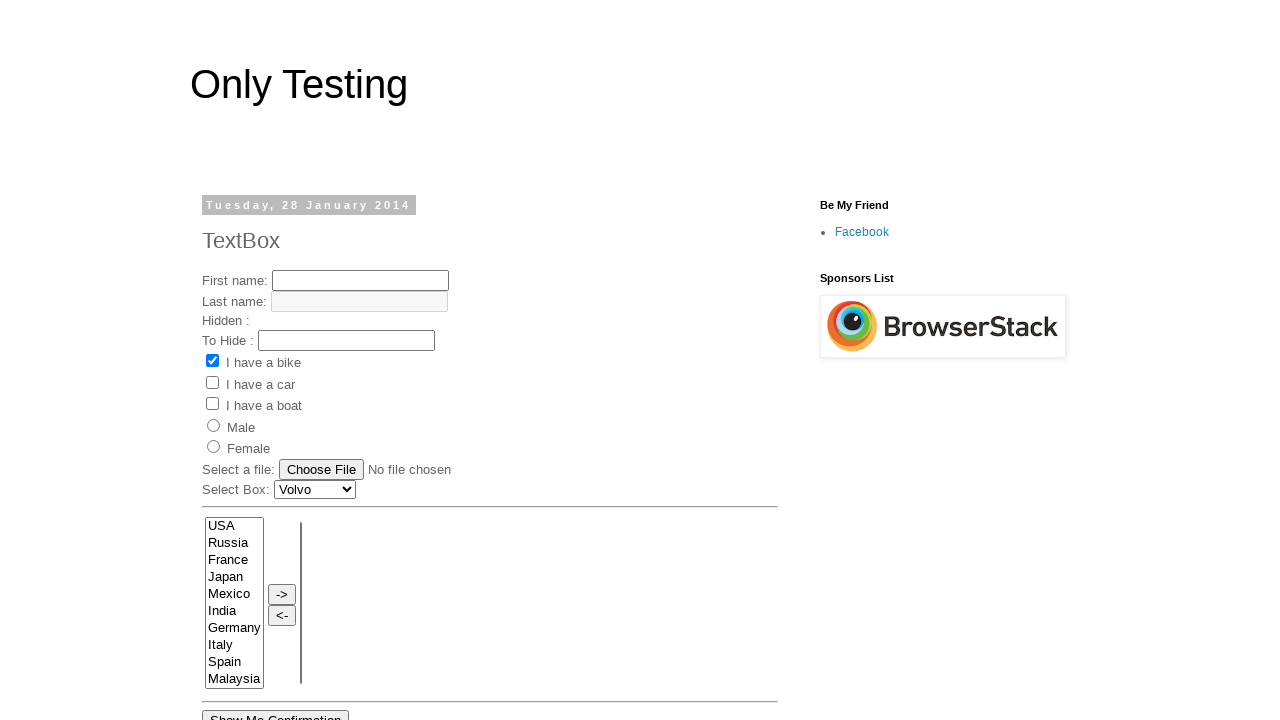

Clicked button to trigger alert dialog at (252, 360) on xpath=//*[@id="post-body-4292417847084983089"]/div[1]/input
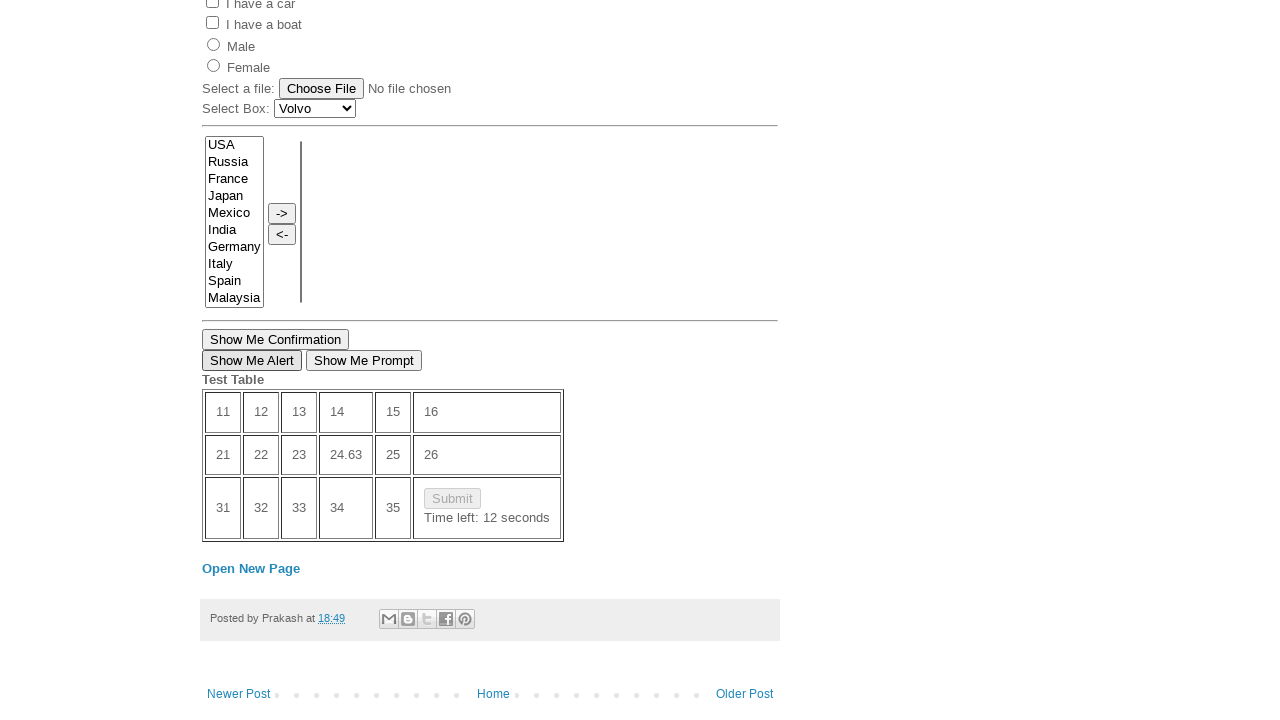

Registered dialog handler to accept alerts
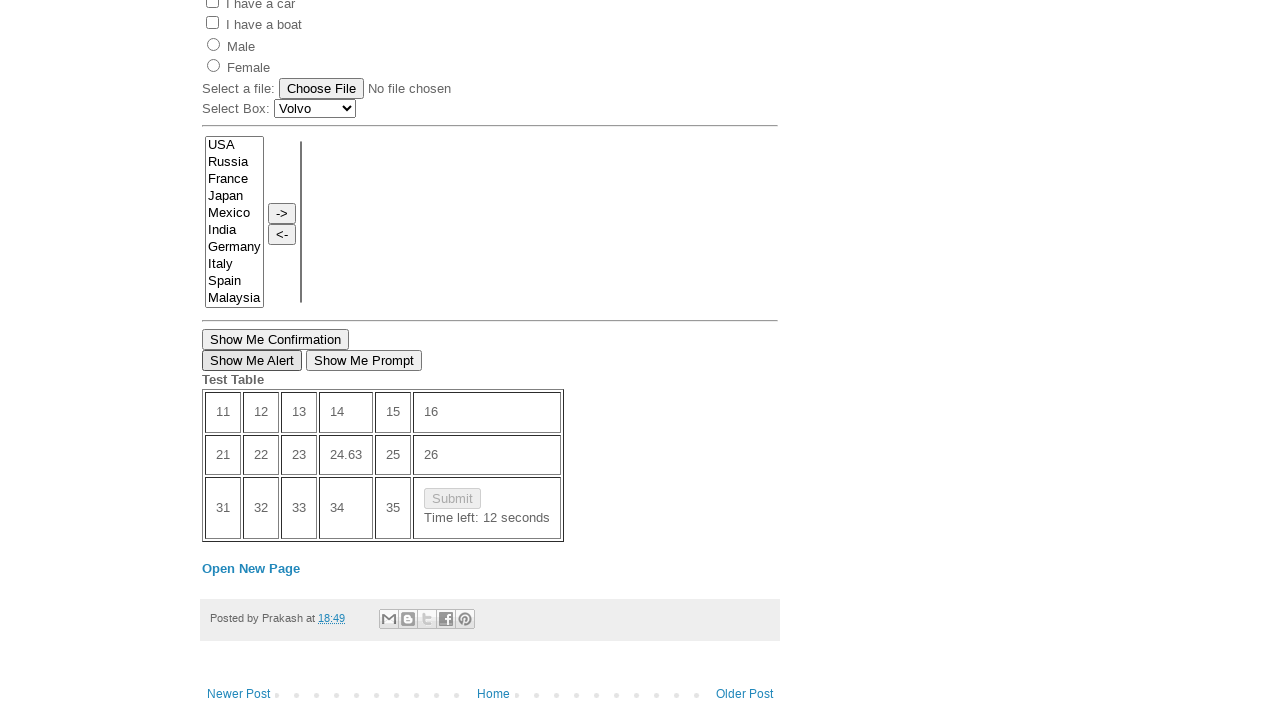

Registered dialog handler to verify alert message
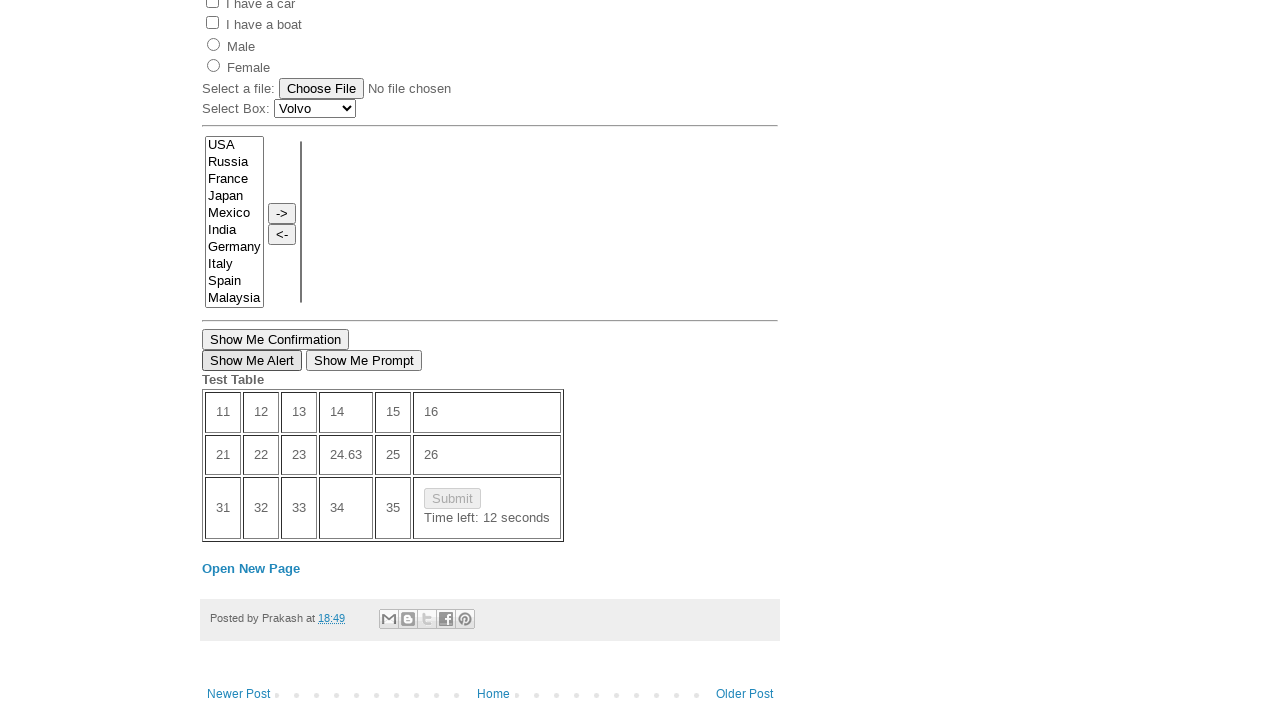

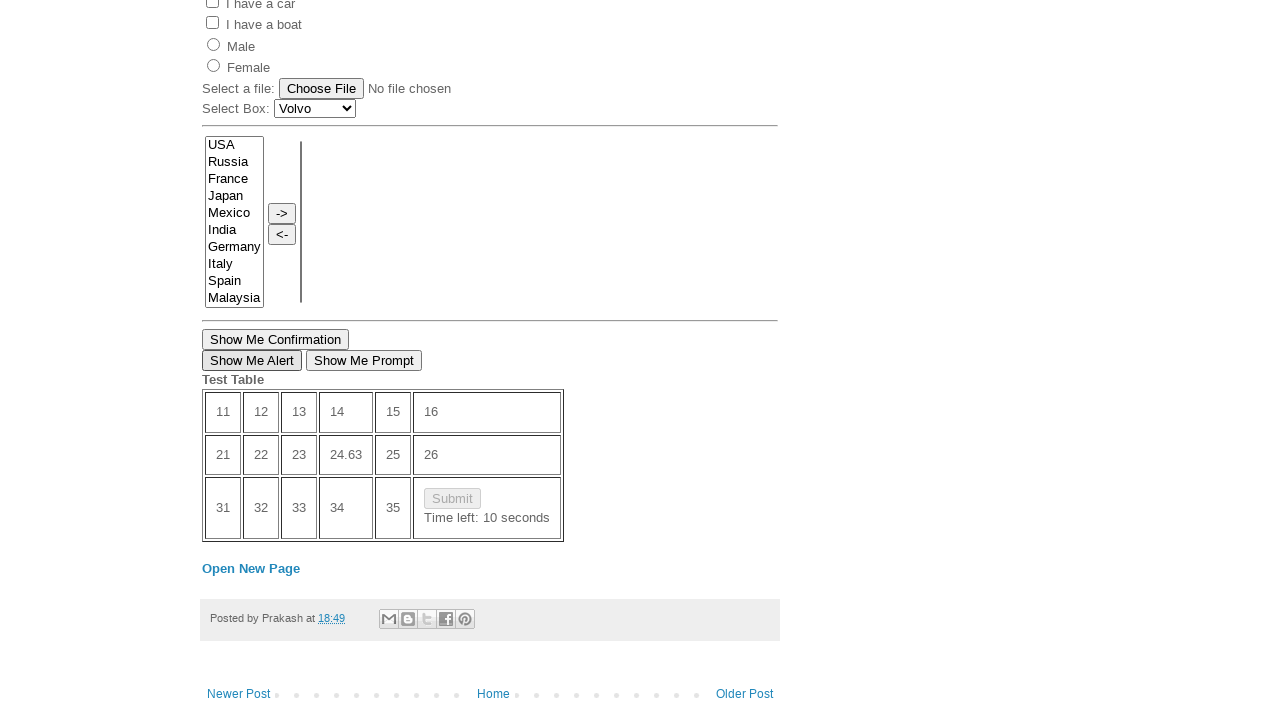